Simple smoke test that navigates to the Ajio fashion website homepage and verifies it loads successfully.

Starting URL: https://www.ajio.com/

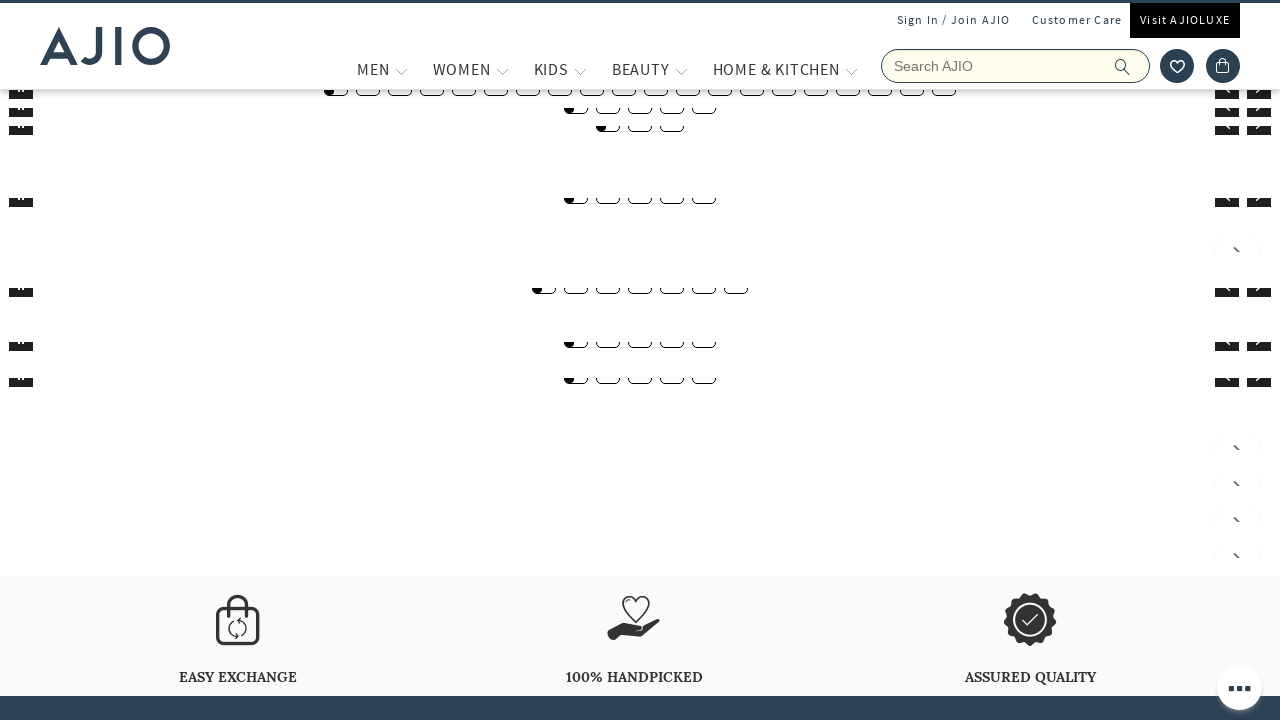

Waited for page DOM to fully load
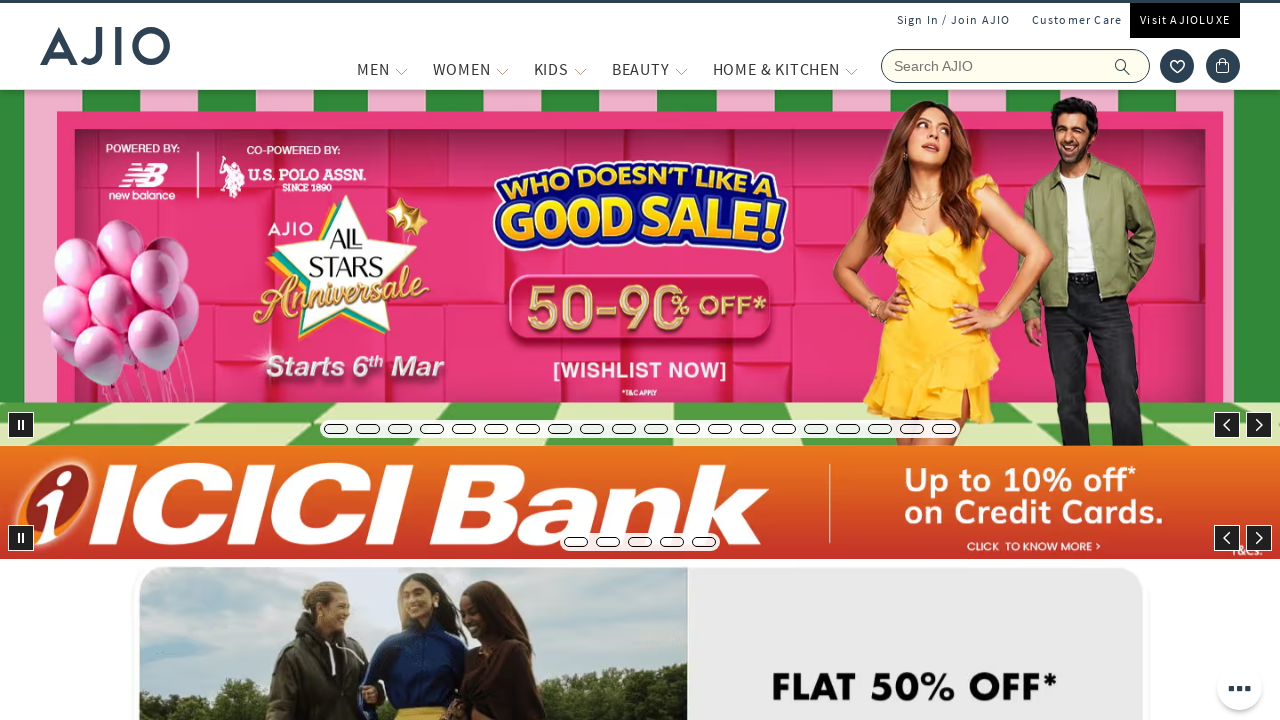

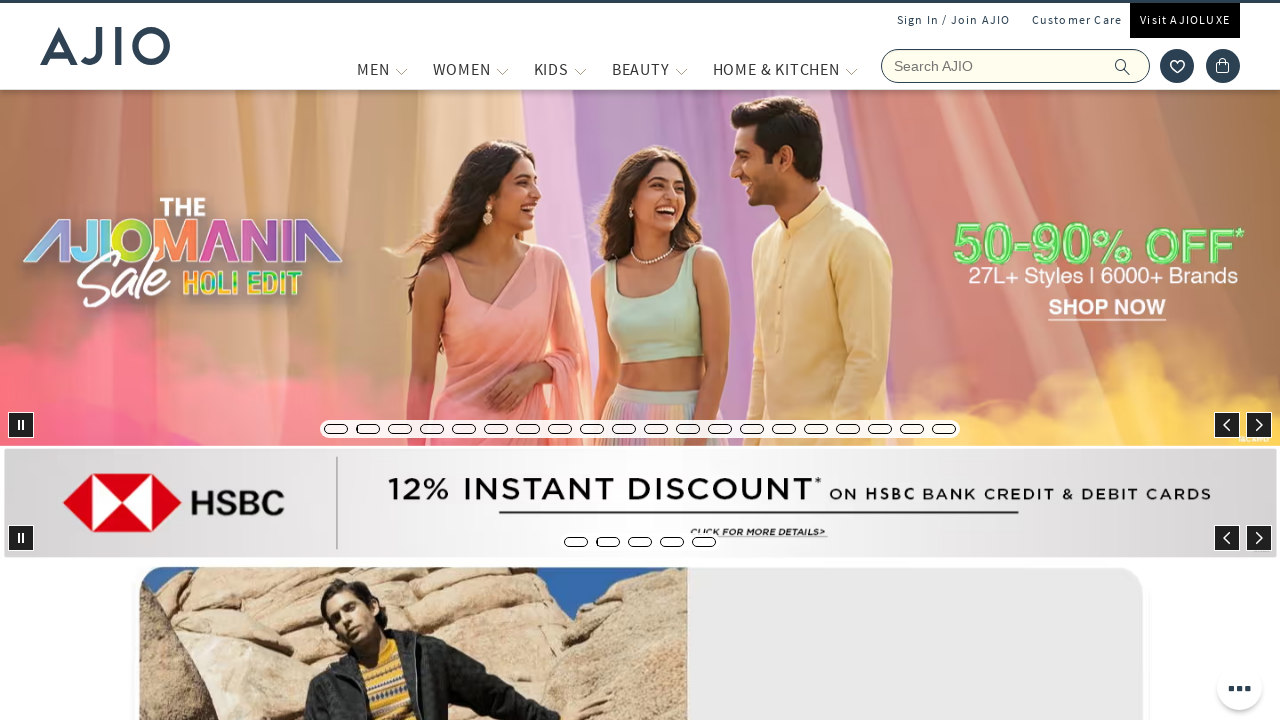